Tests customer logout functionality by logging in and then logging out

Starting URL: https://www.globalsqa.com/angularJs-protractor/BankingProject/#/login

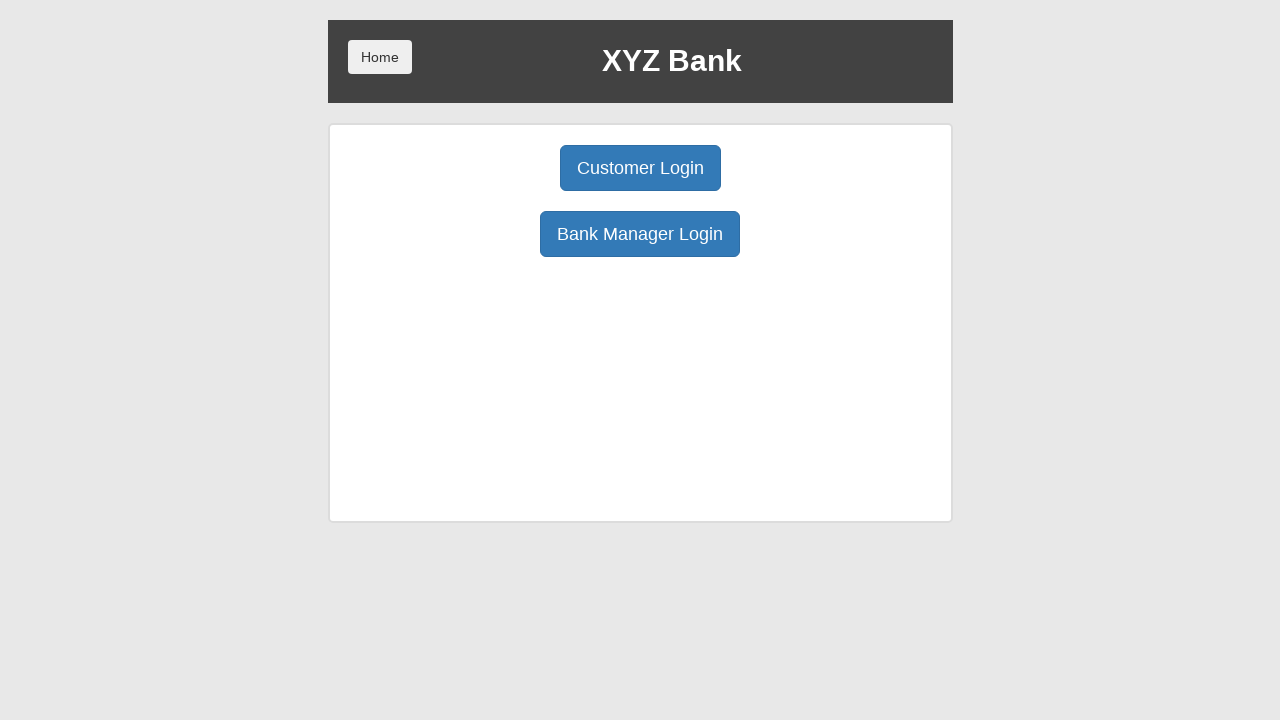

Clicked Customer Login button at (640, 168) on xpath=/html/body/div/div/div[2]/div/div[1]/div[1]/button
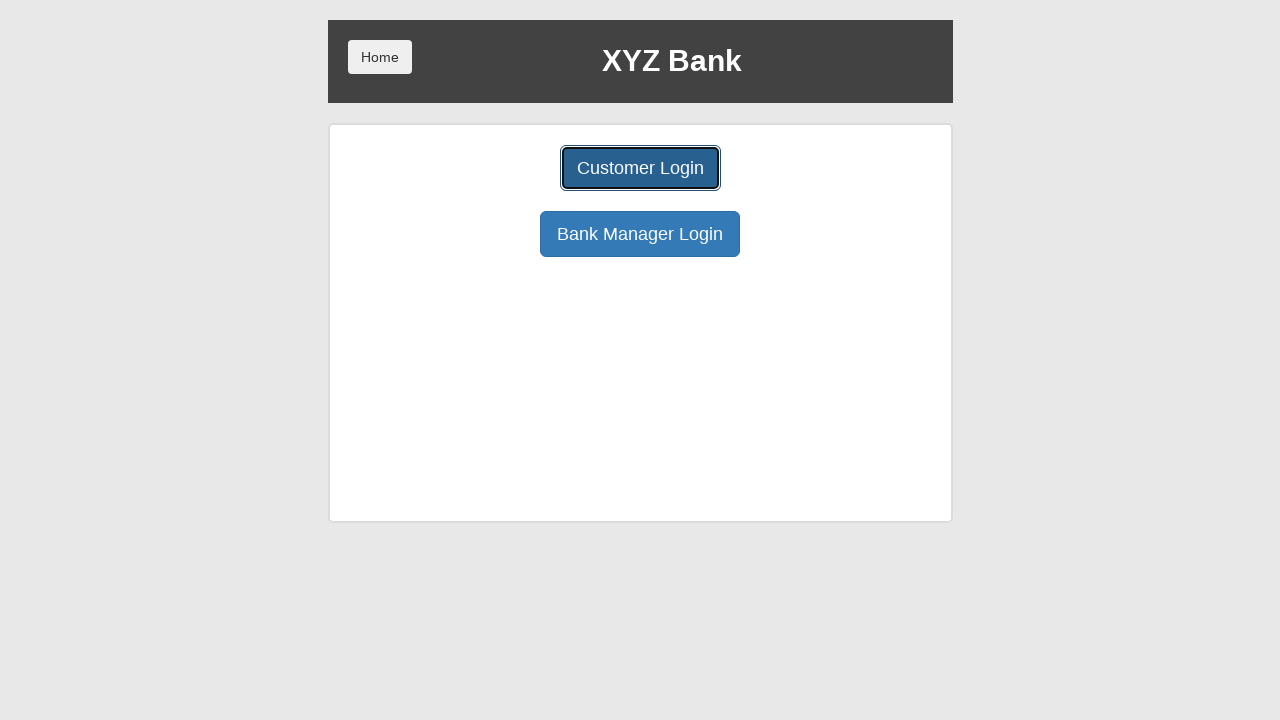

Customer selection dropdown appeared
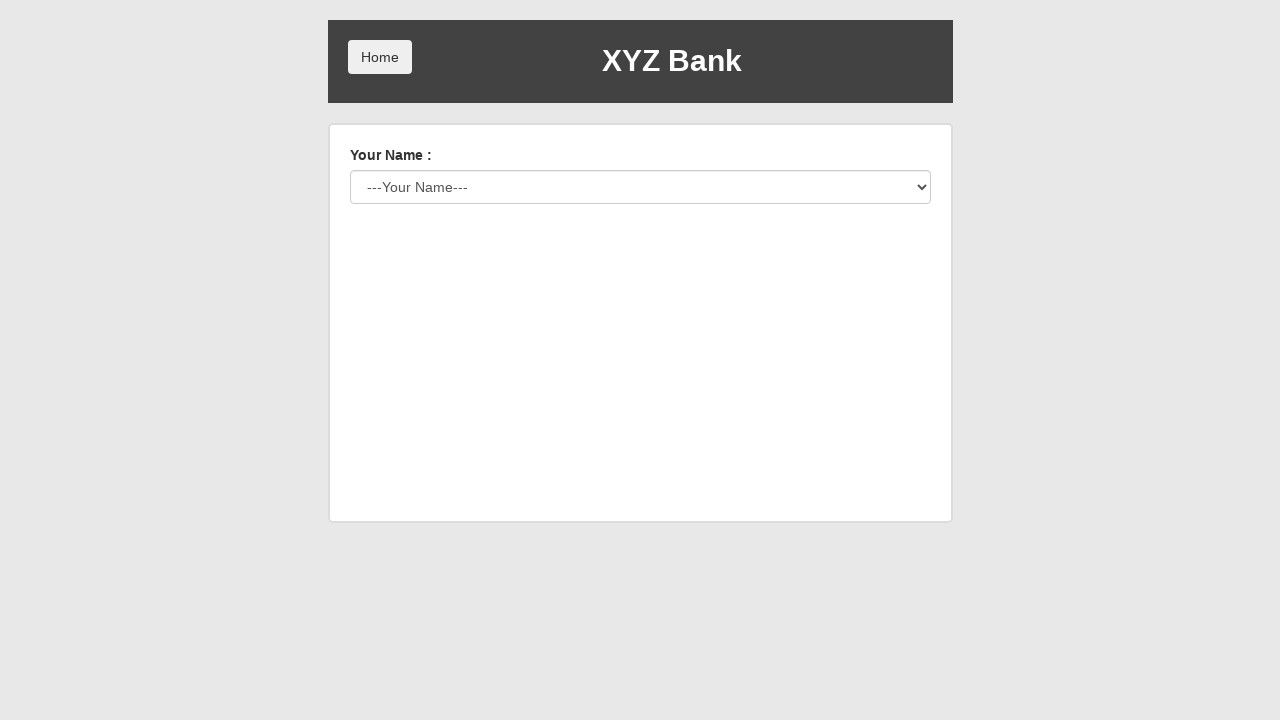

Selected a customer from the dropdown on #userSelect
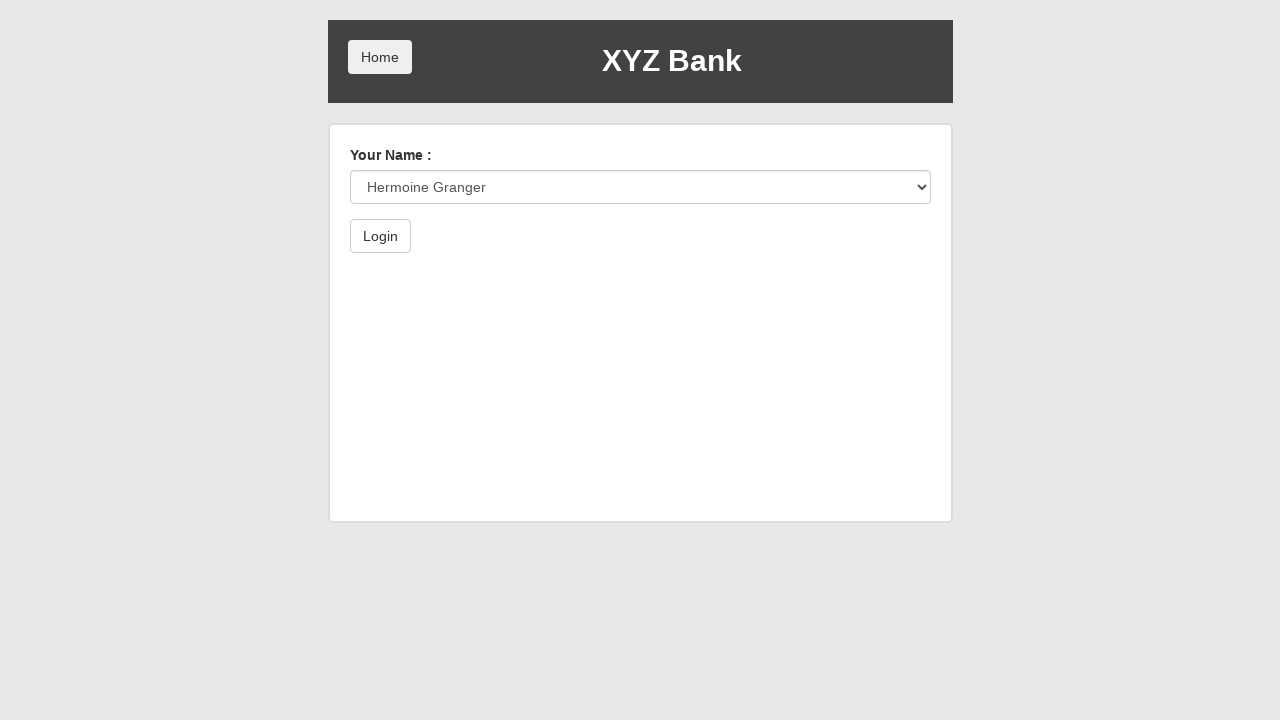

Clicked Login button to authenticate customer at (380, 236) on button[type='submit']
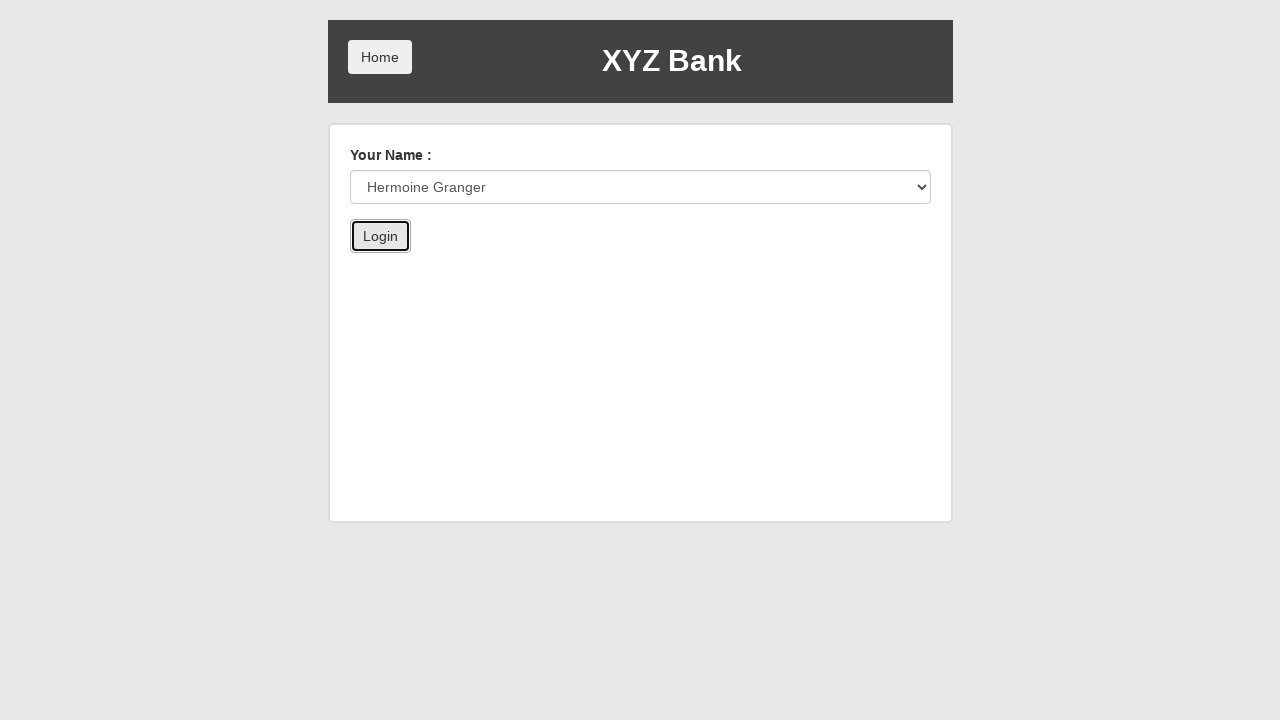

Successfully logged in and navigated to account page
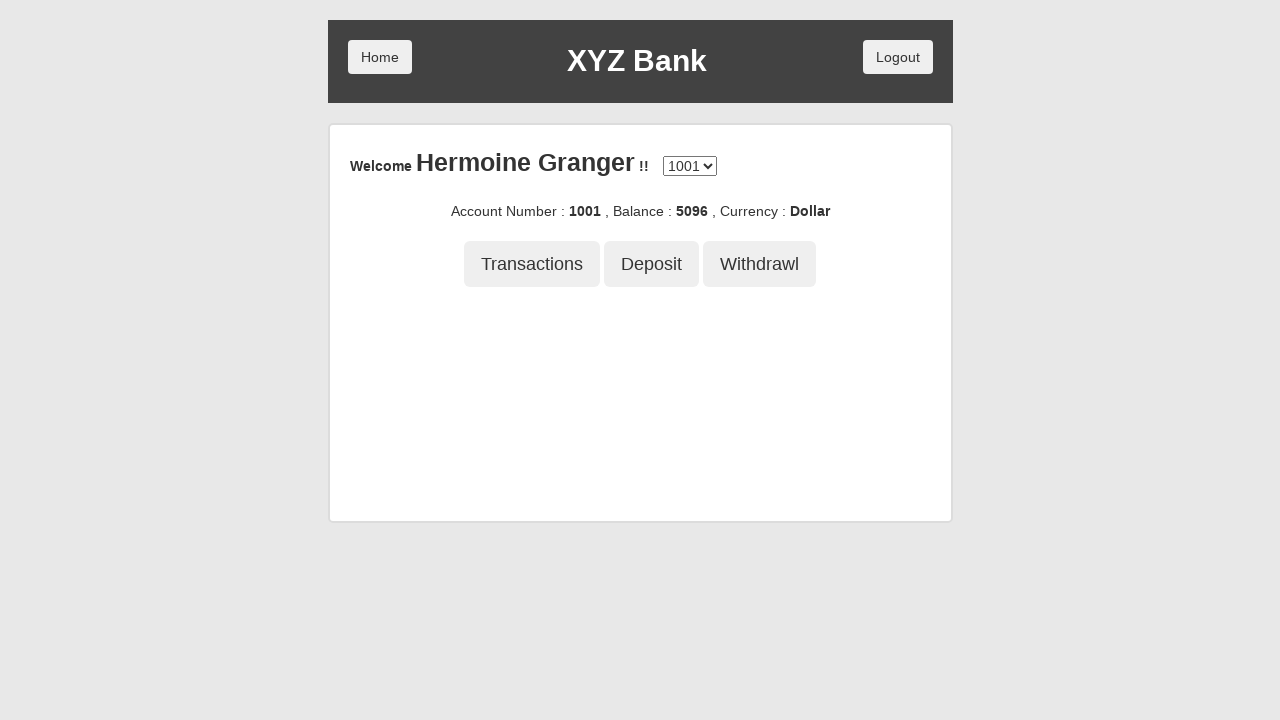

Clicked Logout button at (898, 57) on button[ng-click='byebye()']
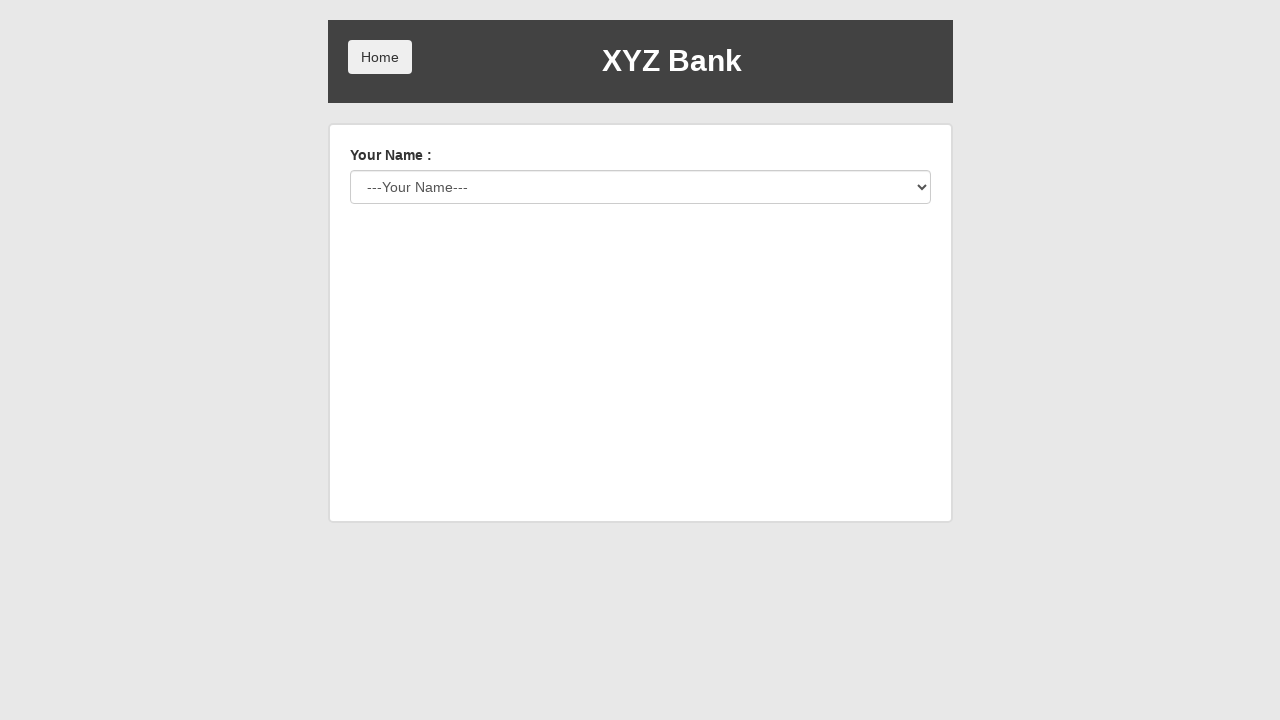

Successfully logged out and returned to customer login page
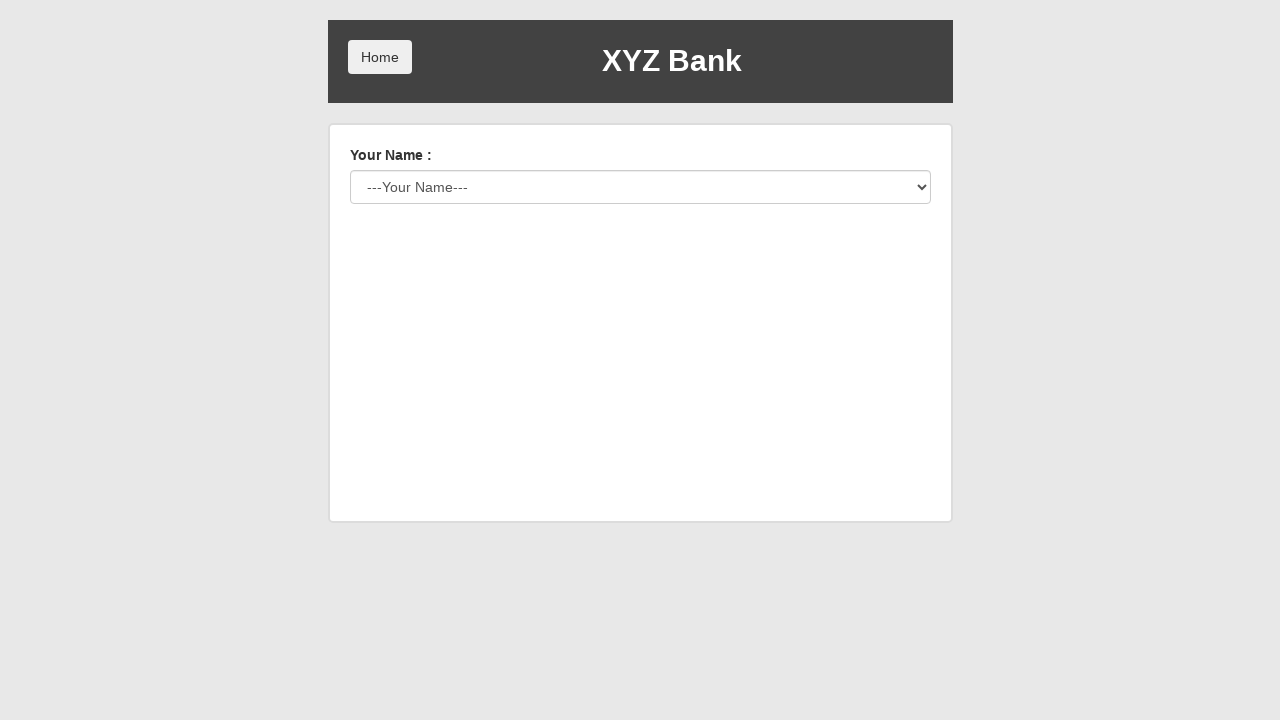

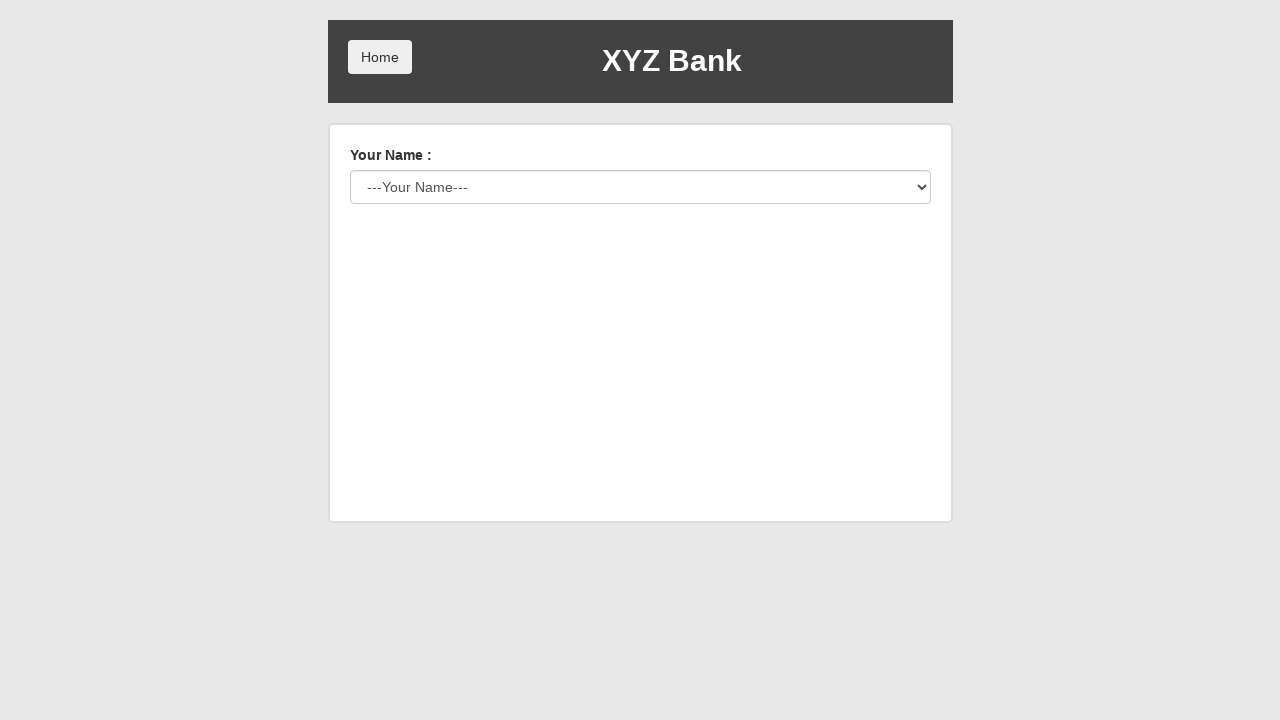